Tests clicking on the Burgers category filter

Starting URL: https://market-delivery.yandex.ru

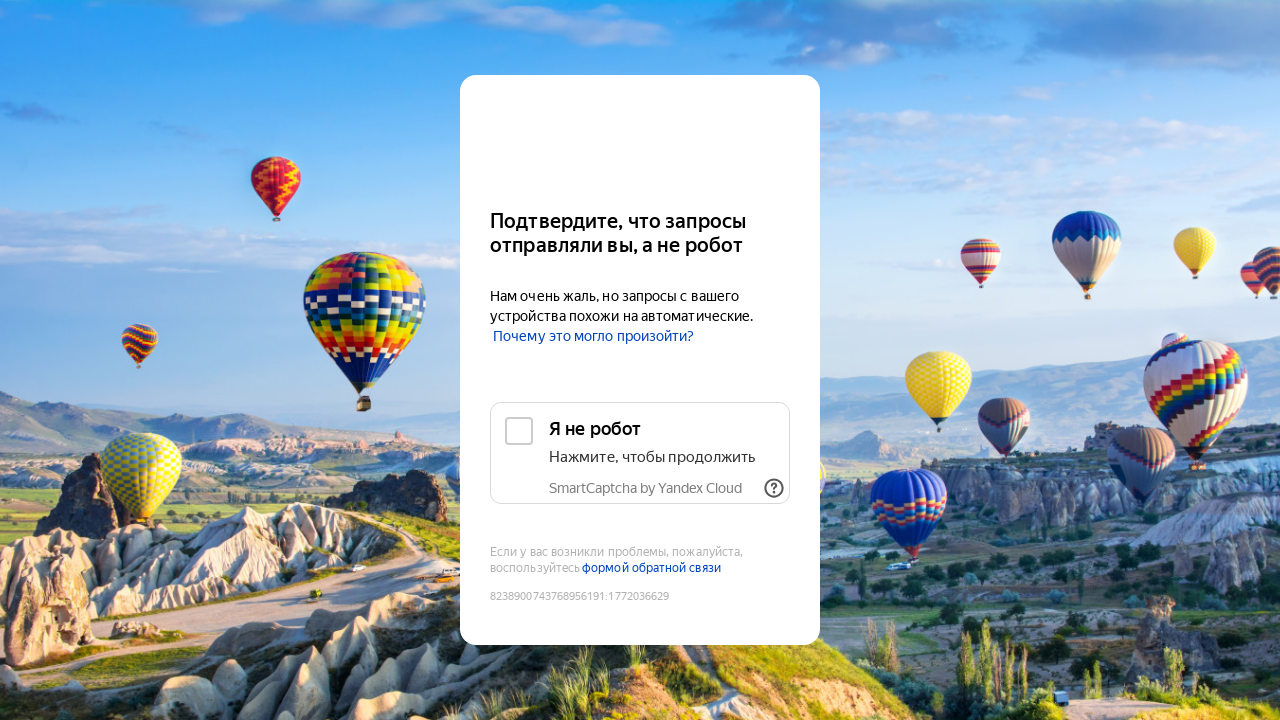

Navigated to Burgers category using fallback URL on a[aria-label='Бургеры']
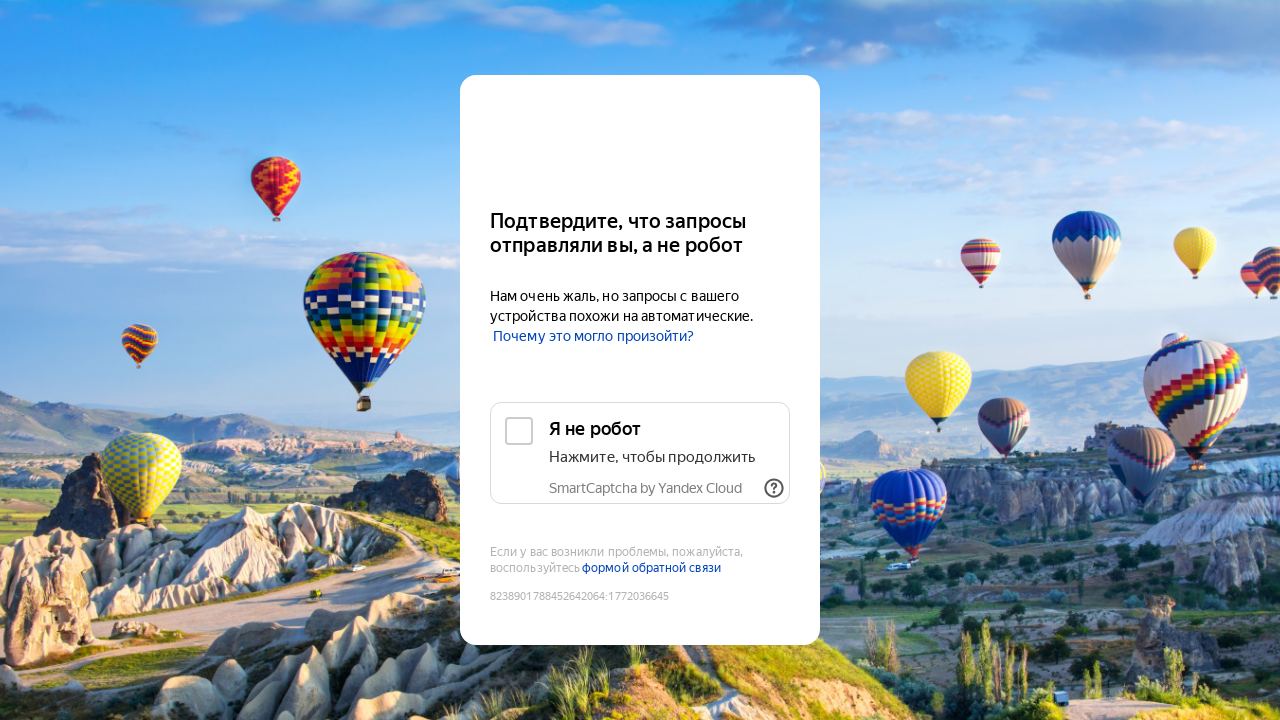

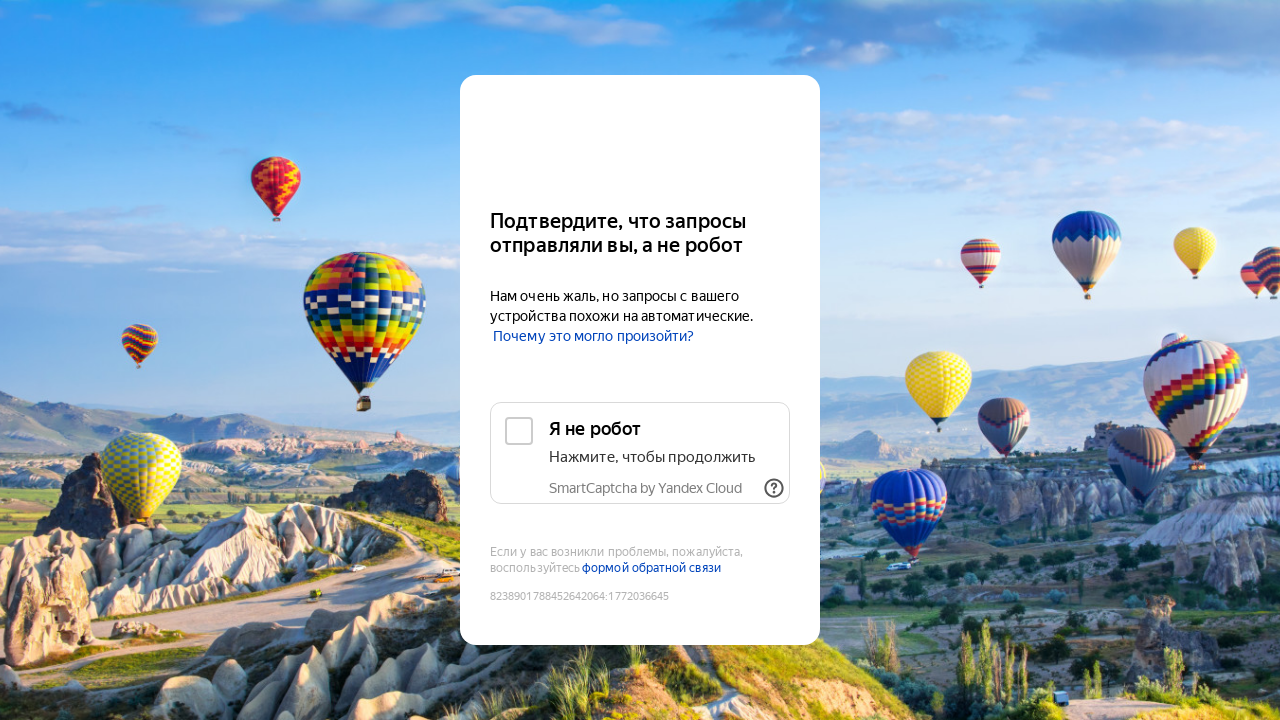